Navigates to Firefox.com, maximizes the browser window, and retrieves the page title

Starting URL: https://Firefox.com

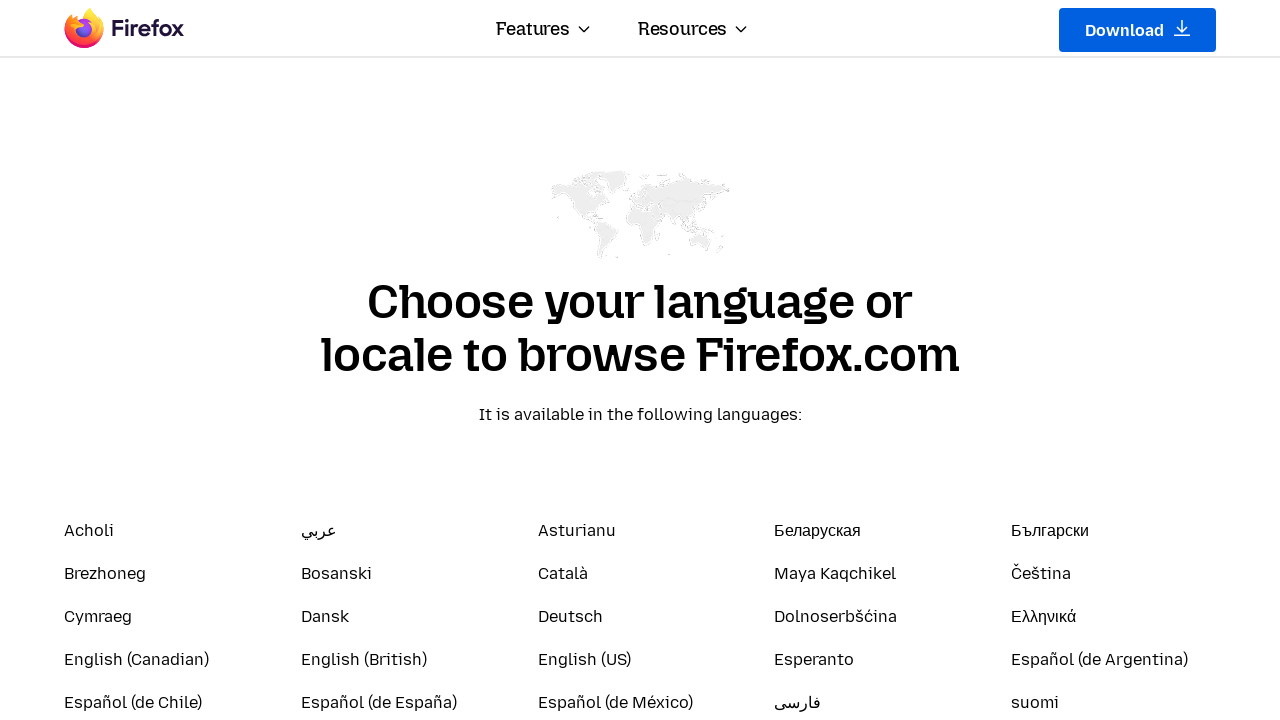

Navigated to Firefox.com
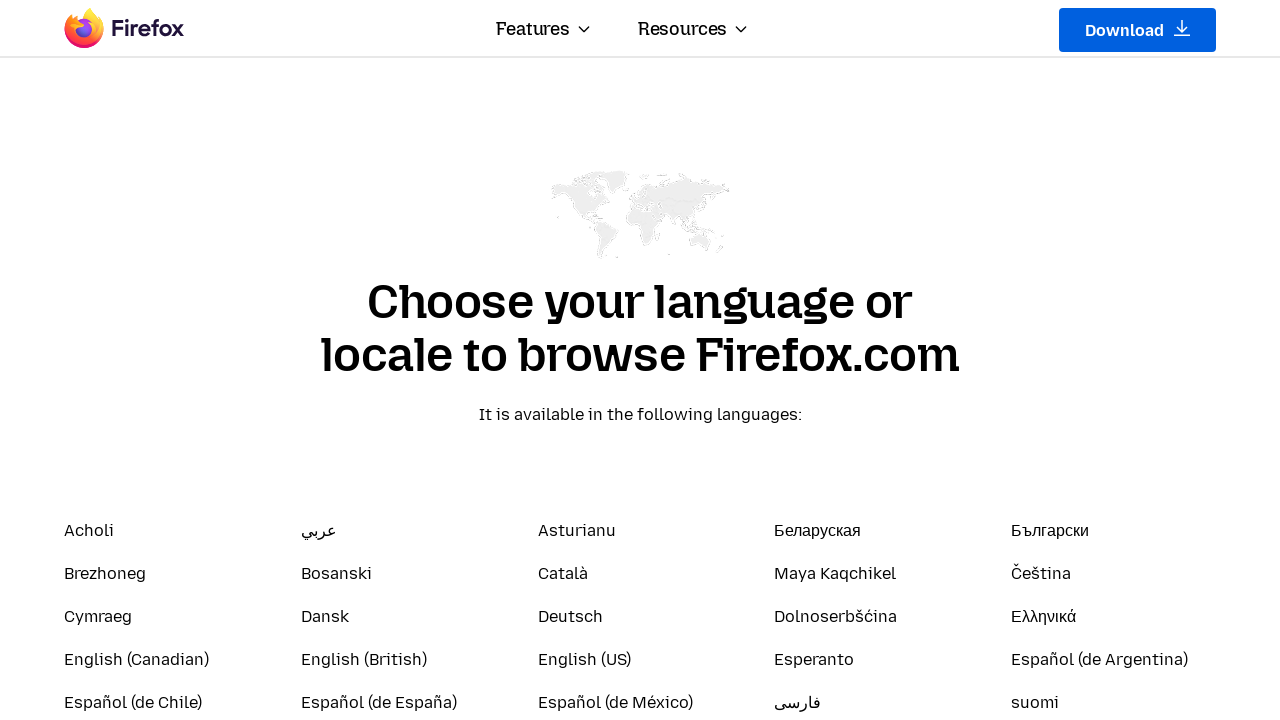

Maximized browser window
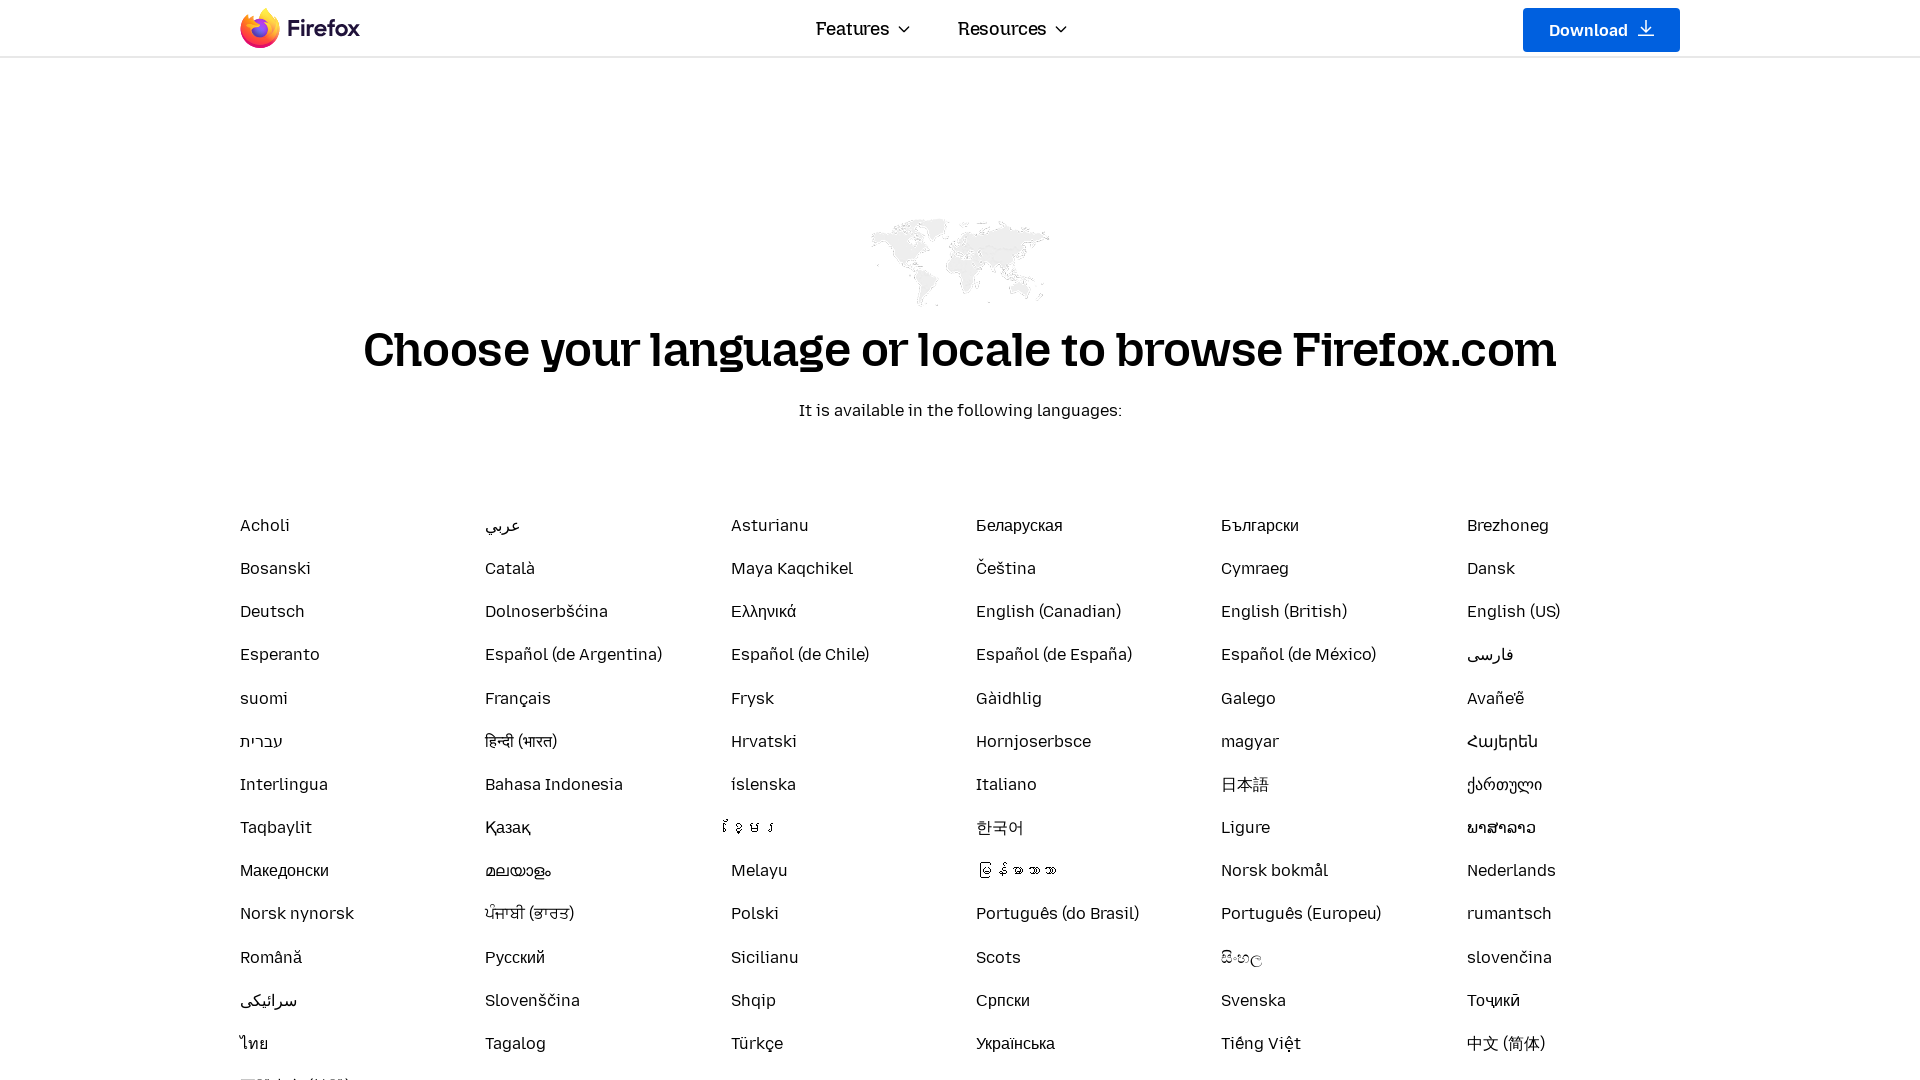

Retrieved page title: Get Firefox for desktop and mobile — Firefox.com
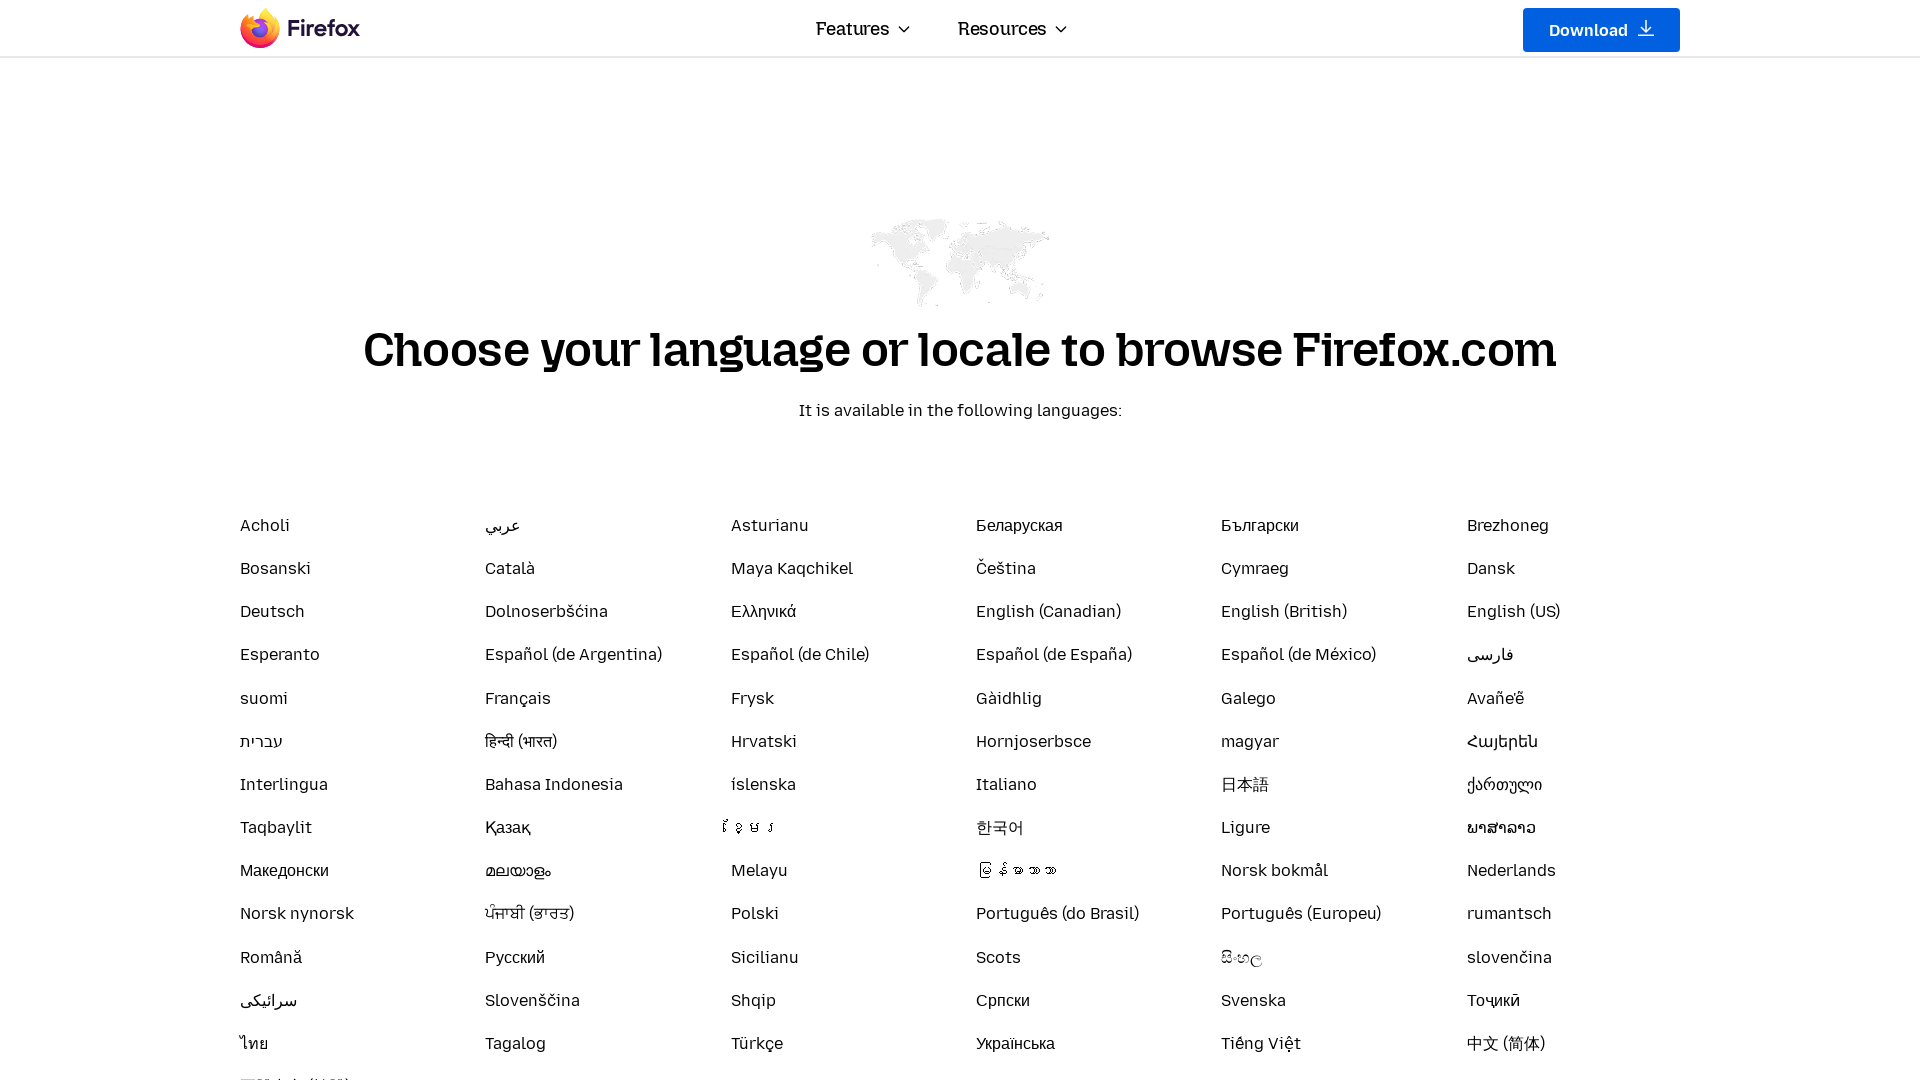

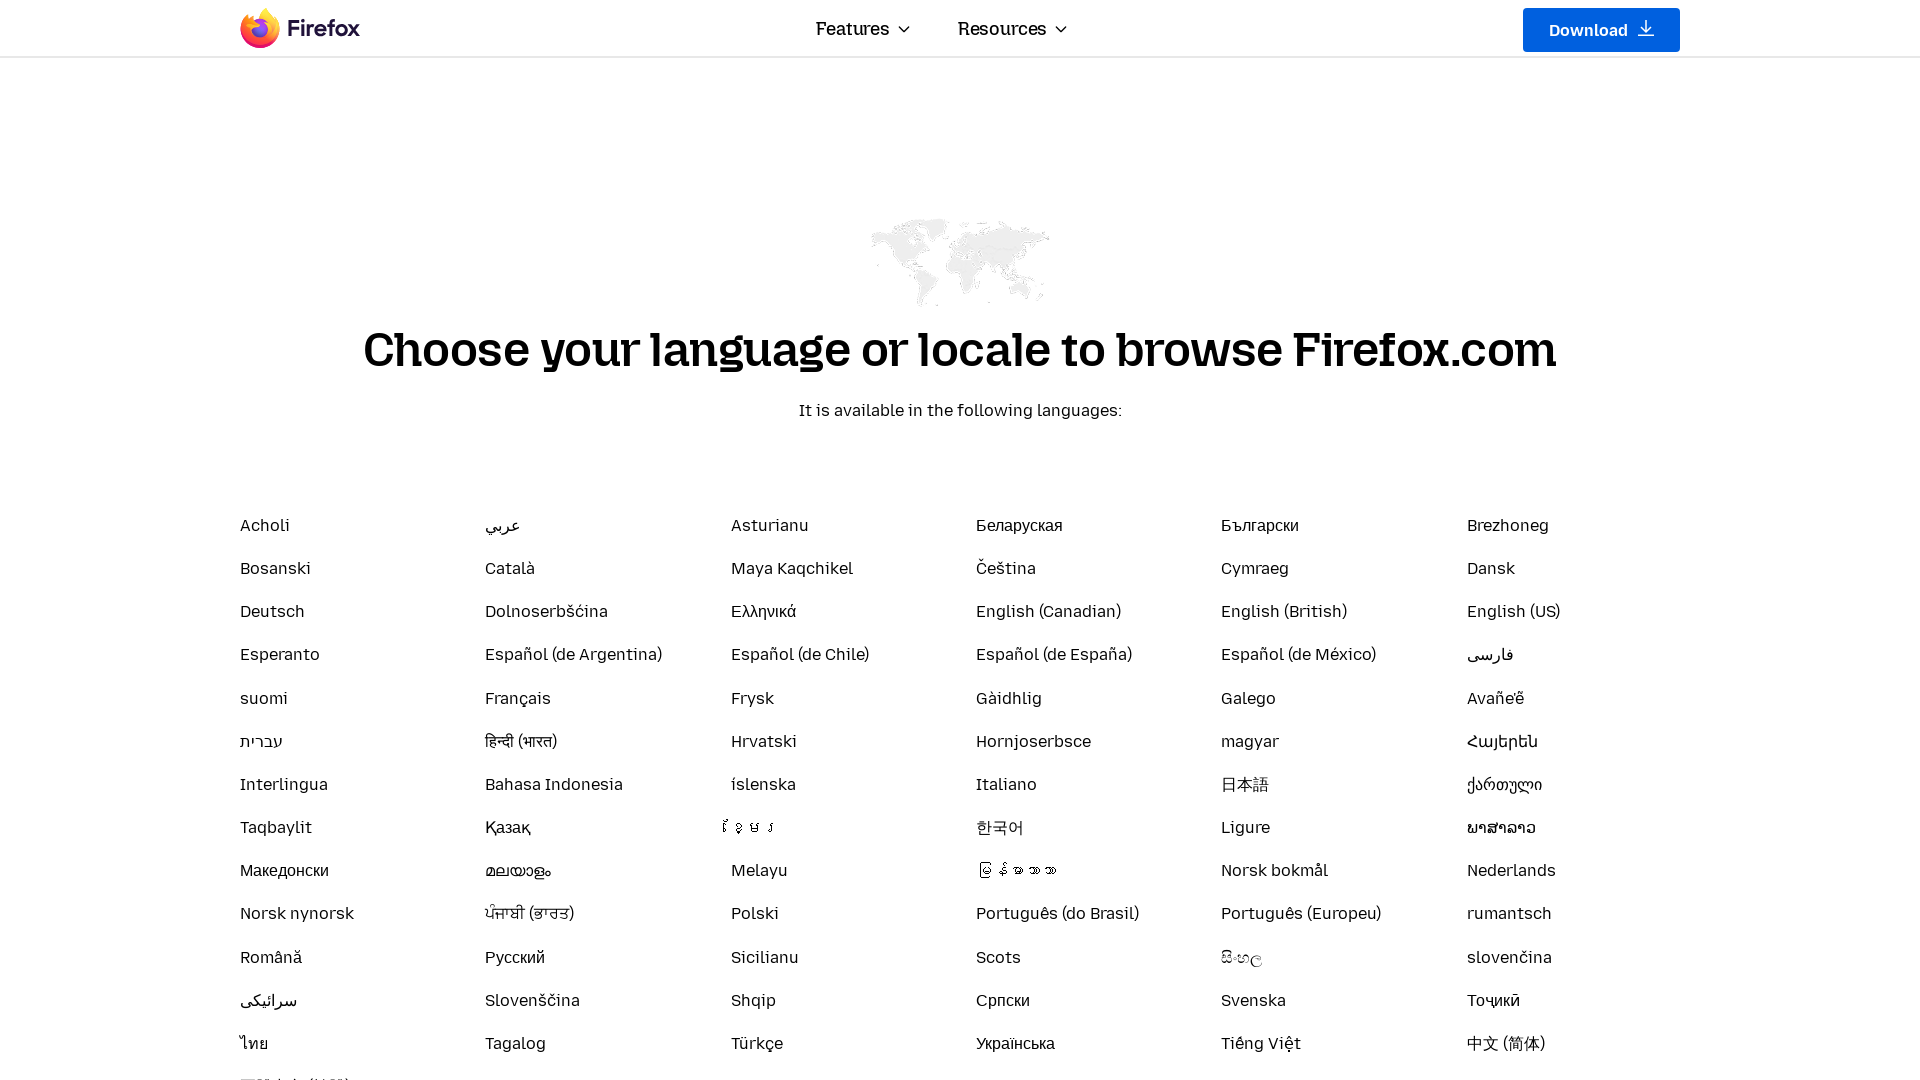